Tests that Clear completed button is hidden when there are no completed items

Starting URL: https://demo.playwright.dev/todomvc

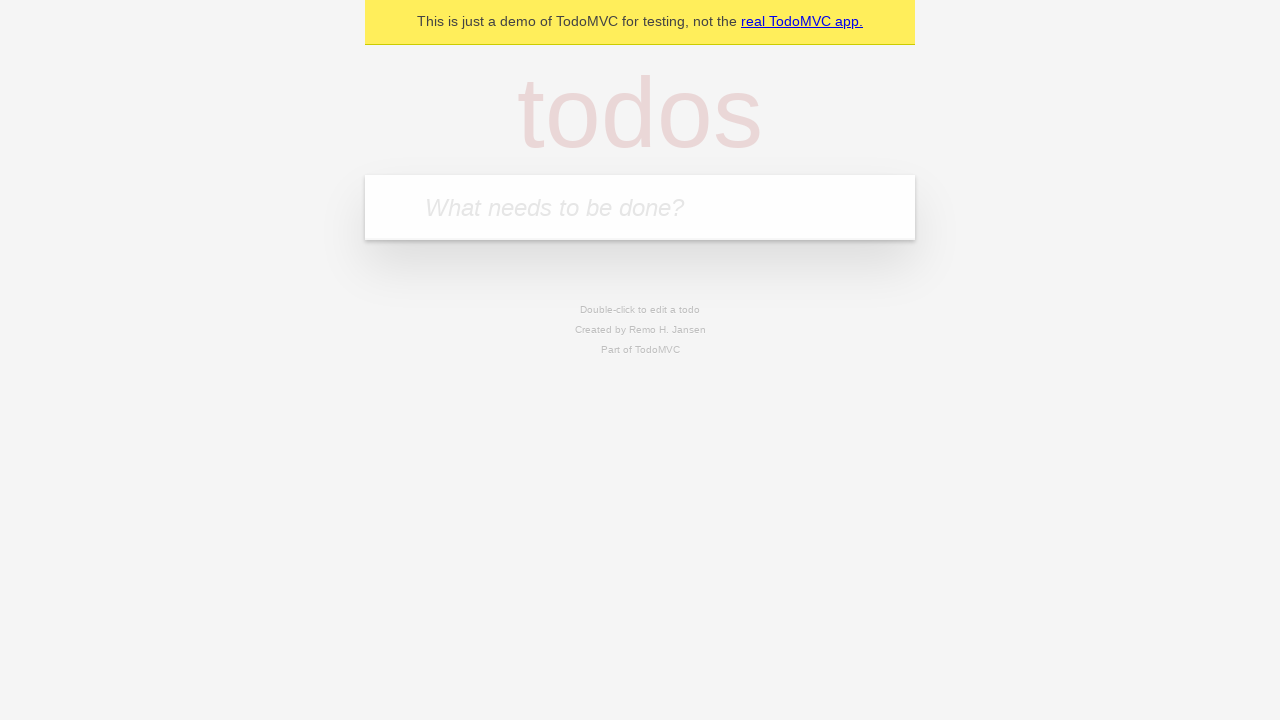

Filled todo input with 'buy some cheese' on internal:attr=[placeholder="What needs to be done?"i]
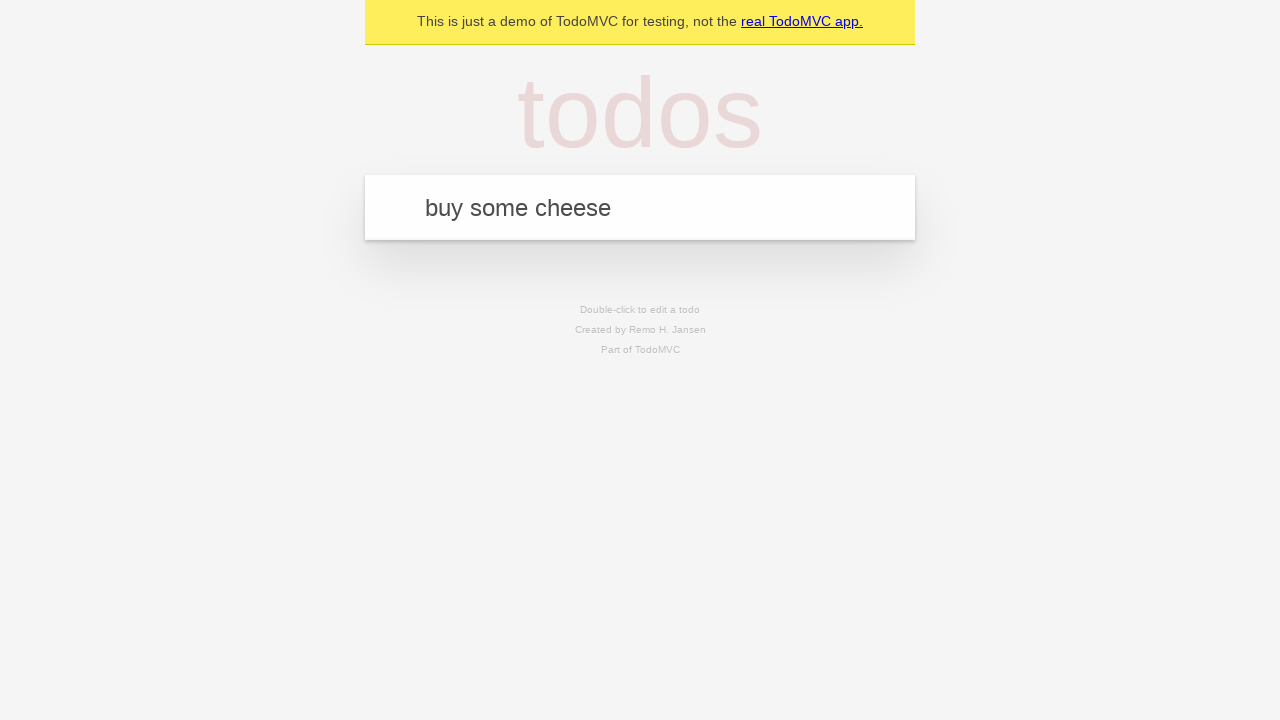

Pressed Enter to add first todo on internal:attr=[placeholder="What needs to be done?"i]
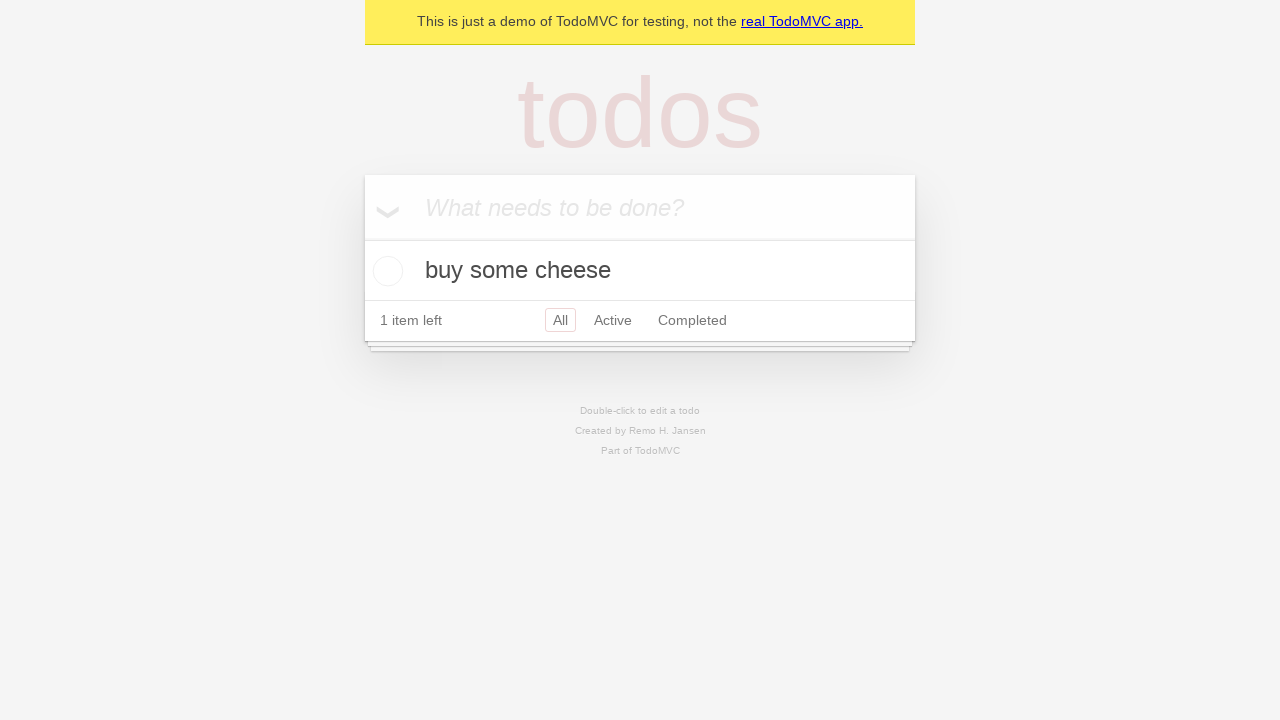

Filled todo input with 'feed the cat' on internal:attr=[placeholder="What needs to be done?"i]
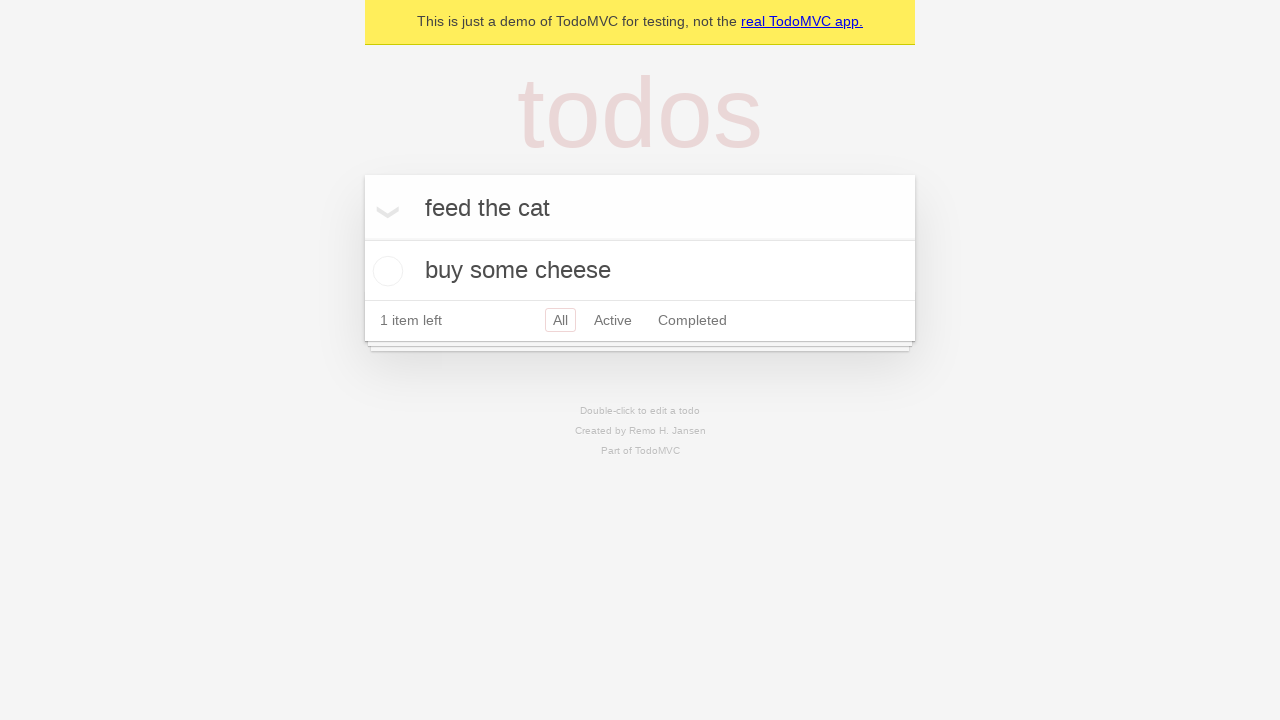

Pressed Enter to add second todo on internal:attr=[placeholder="What needs to be done?"i]
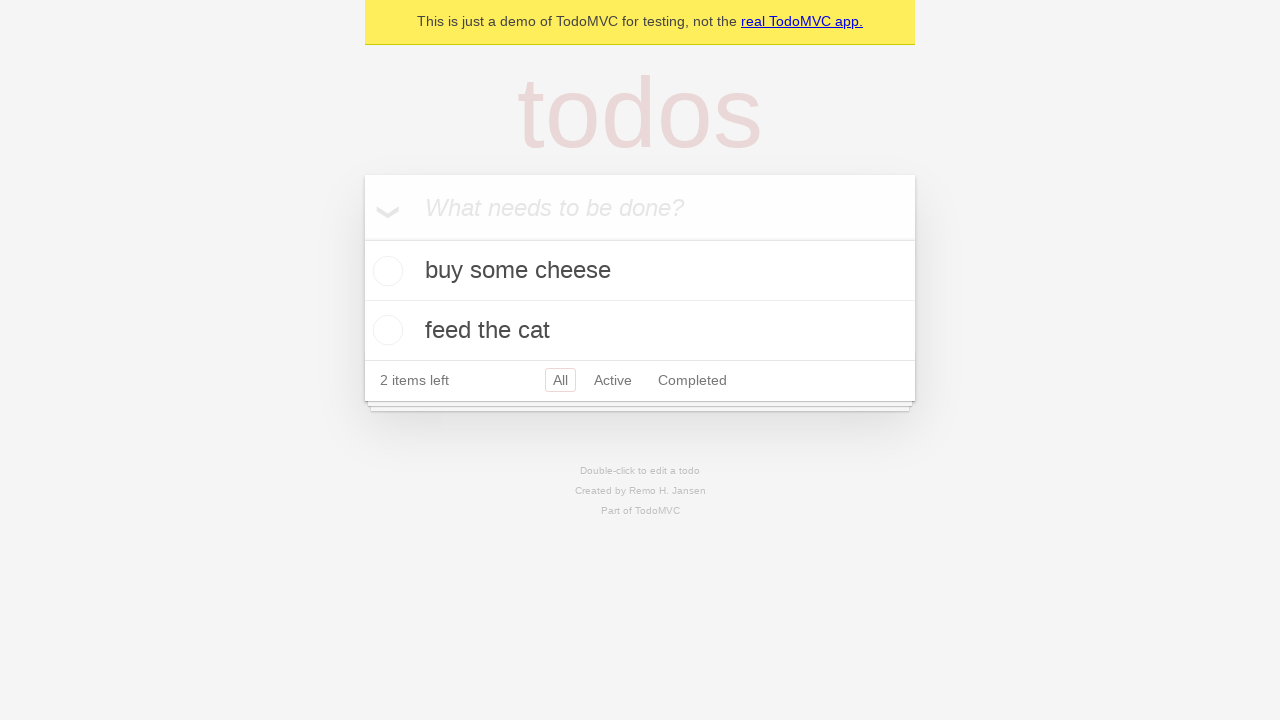

Filled todo input with 'book a doctors appointment' on internal:attr=[placeholder="What needs to be done?"i]
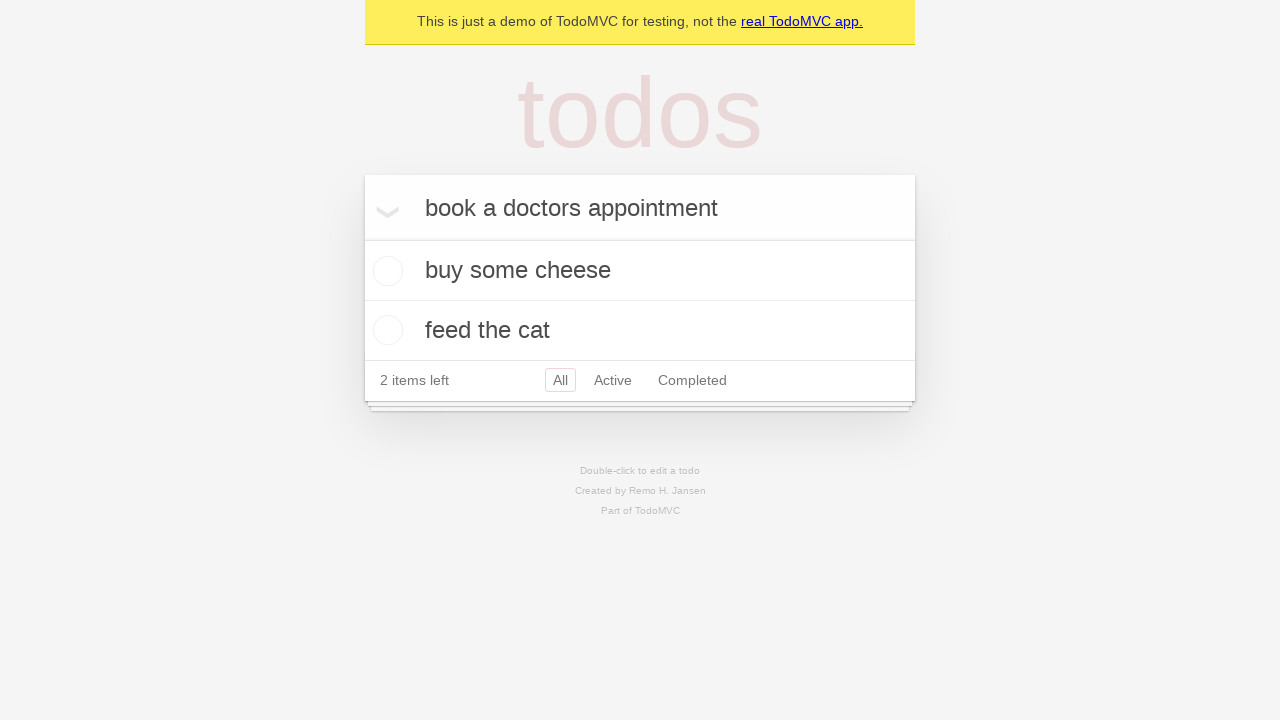

Pressed Enter to add third todo on internal:attr=[placeholder="What needs to be done?"i]
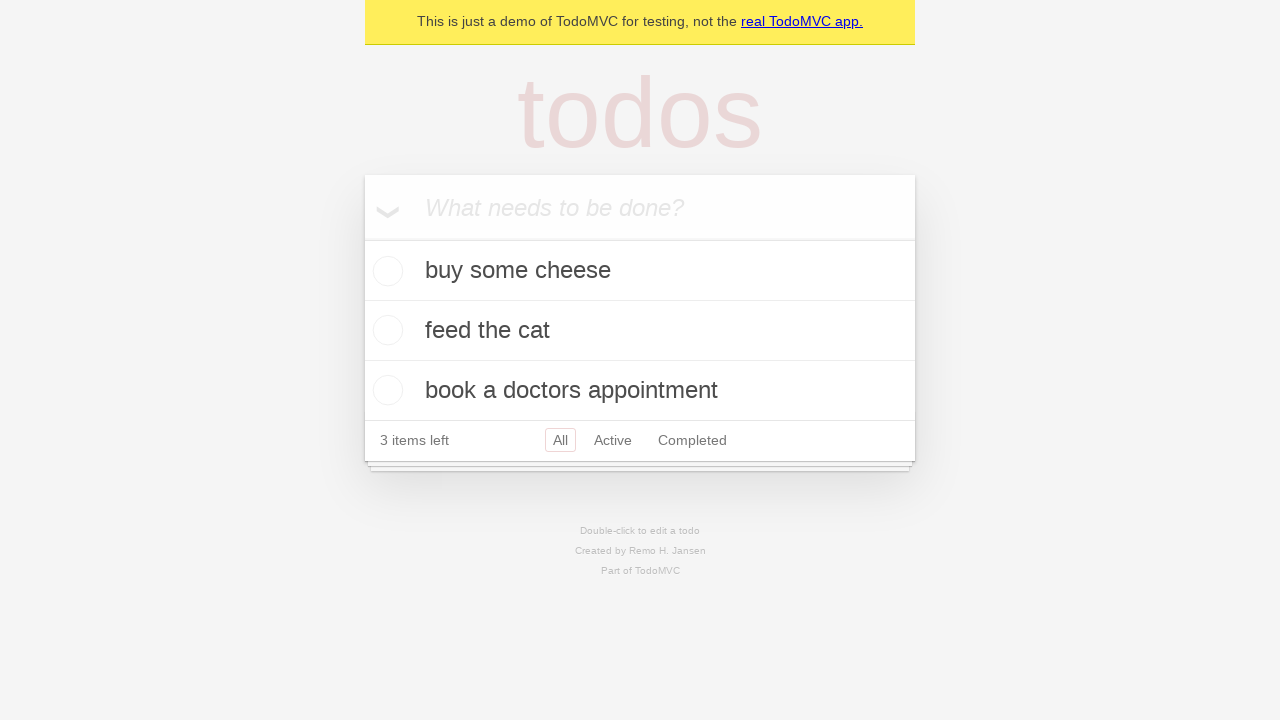

Checked the first todo item as completed at (385, 271) on .todo-list li .toggle >> nth=0
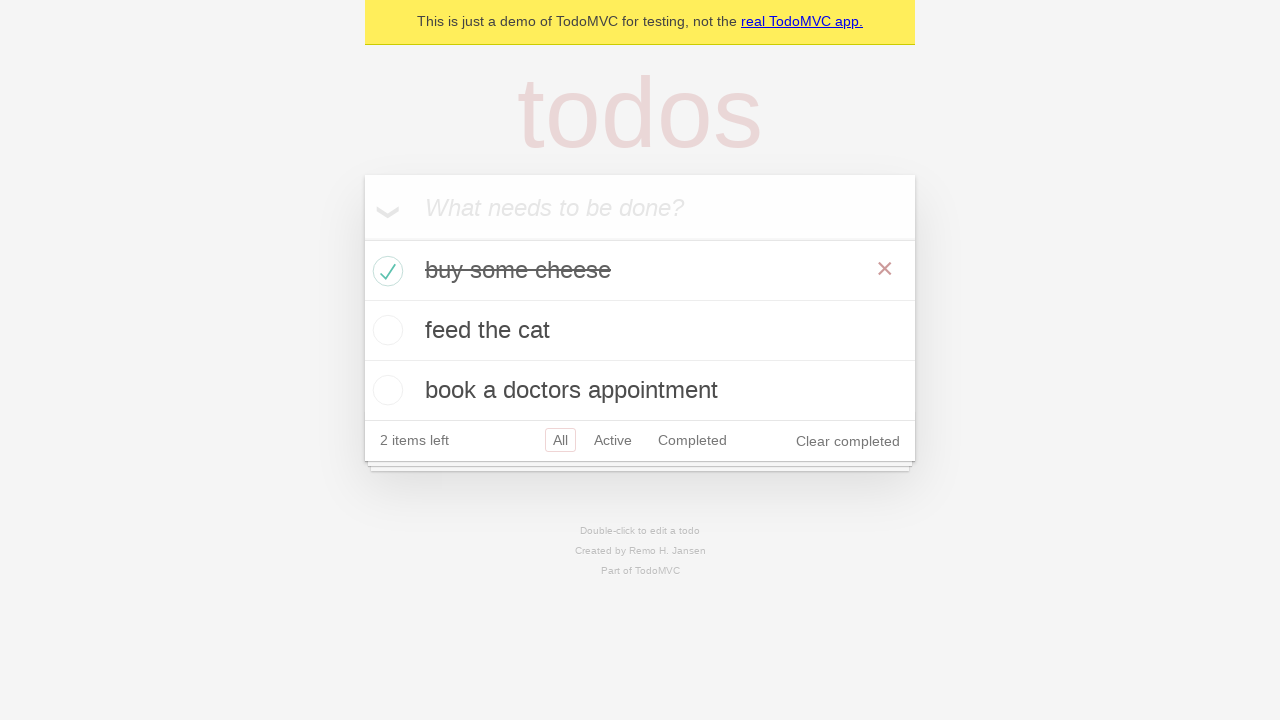

Clicked 'Clear completed' button to remove completed items at (848, 441) on internal:role=button[name="Clear completed"i]
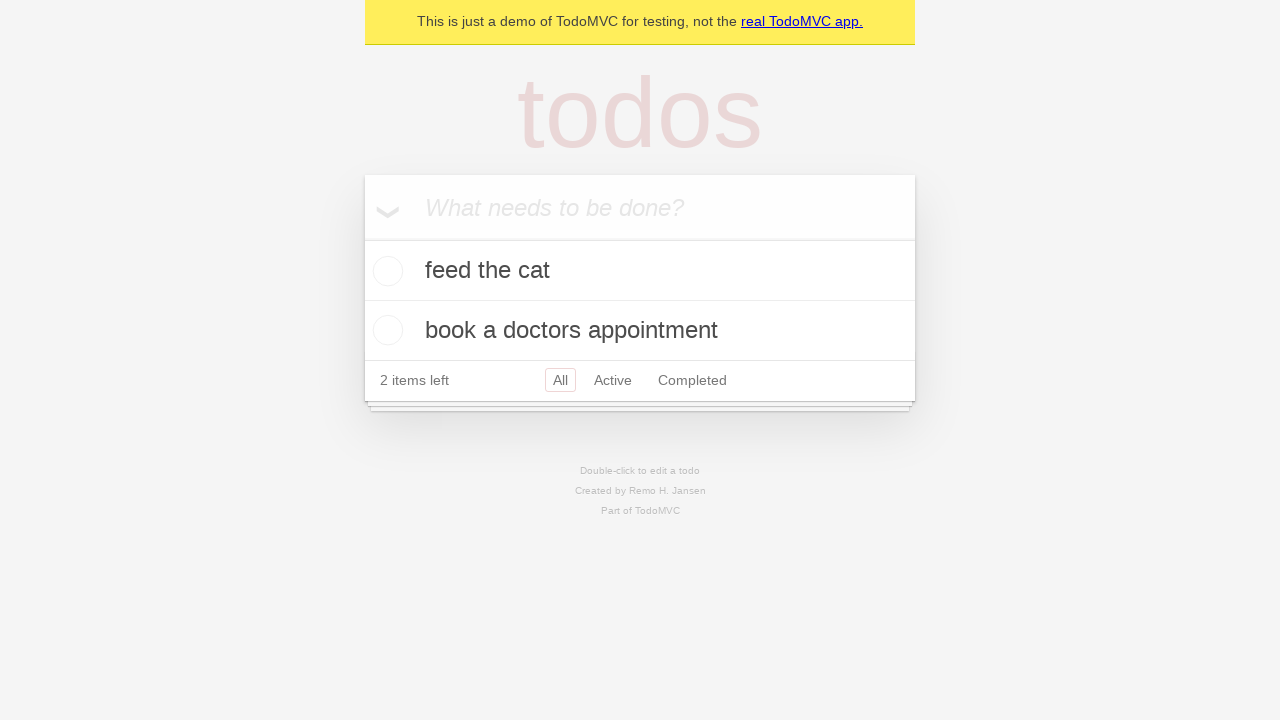

Waited for UI to update after clearing completed items
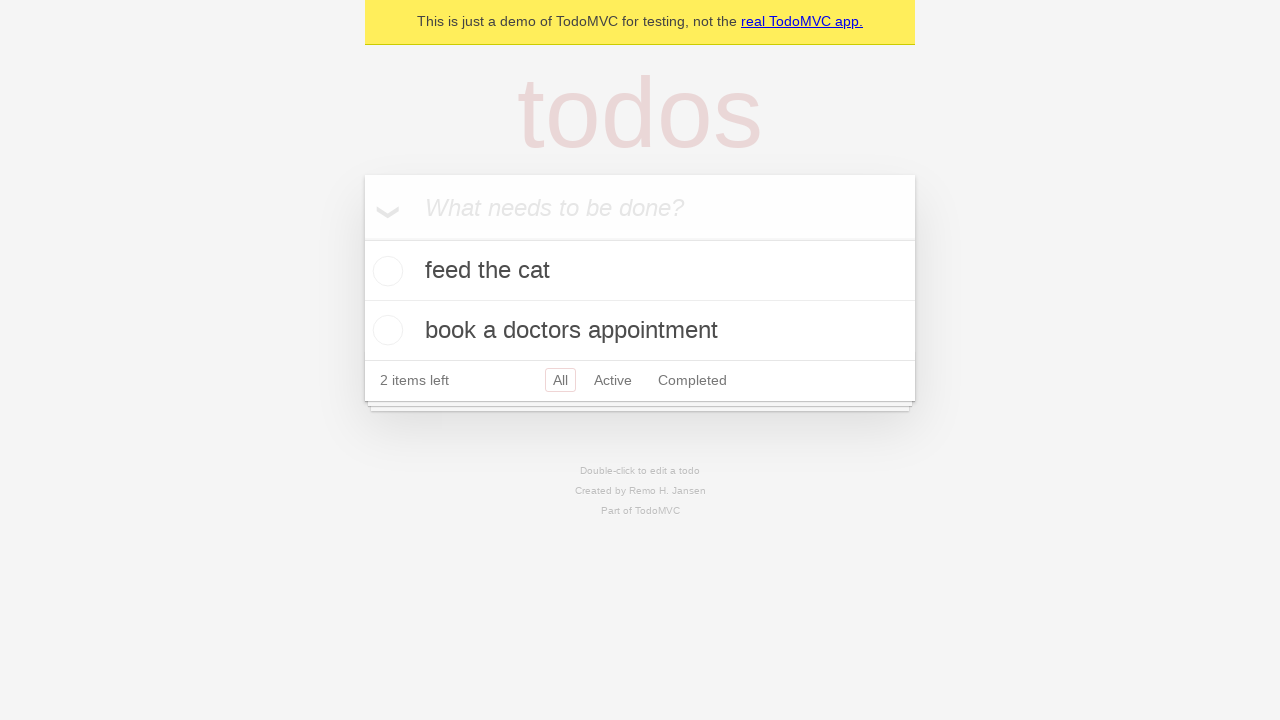

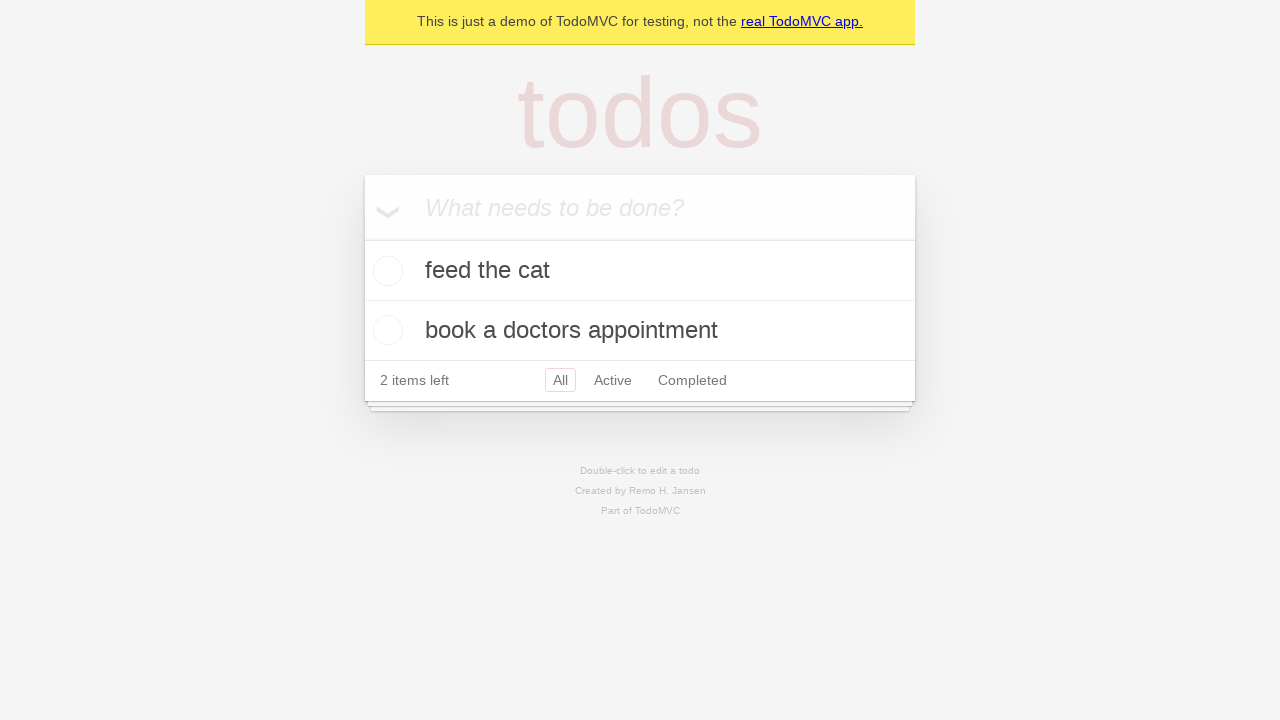